Navigates to a CSDN blog page and verifies that article links are present on the page

Starting URL: https://blog.csdn.net/lzw_java?type=blog

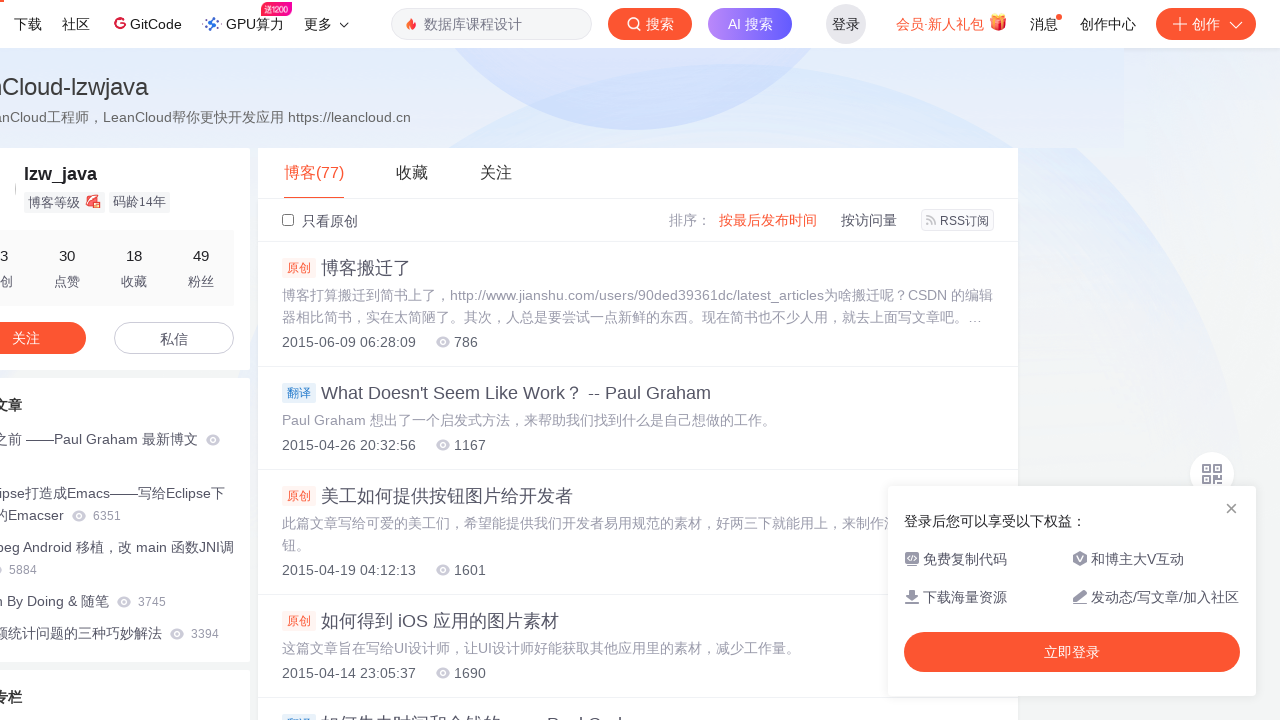

Waited for page to load and links to be present
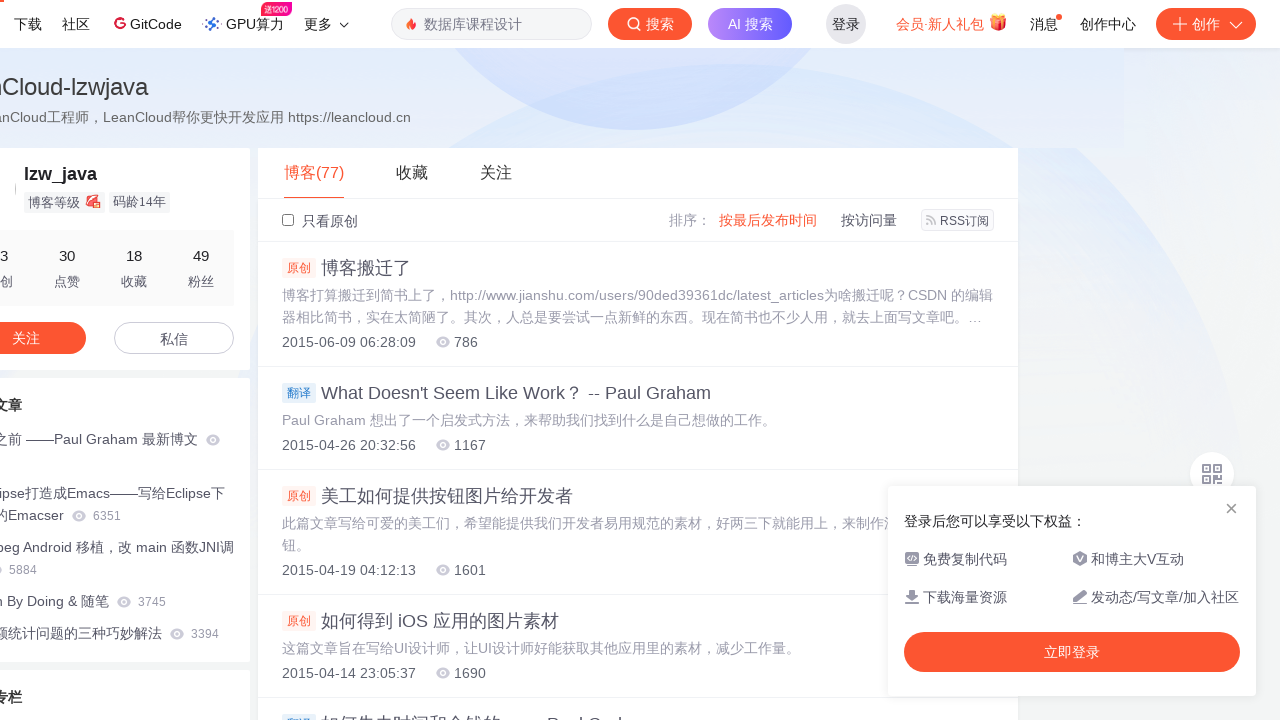

Verified that article links from CSDN blog are present on the page
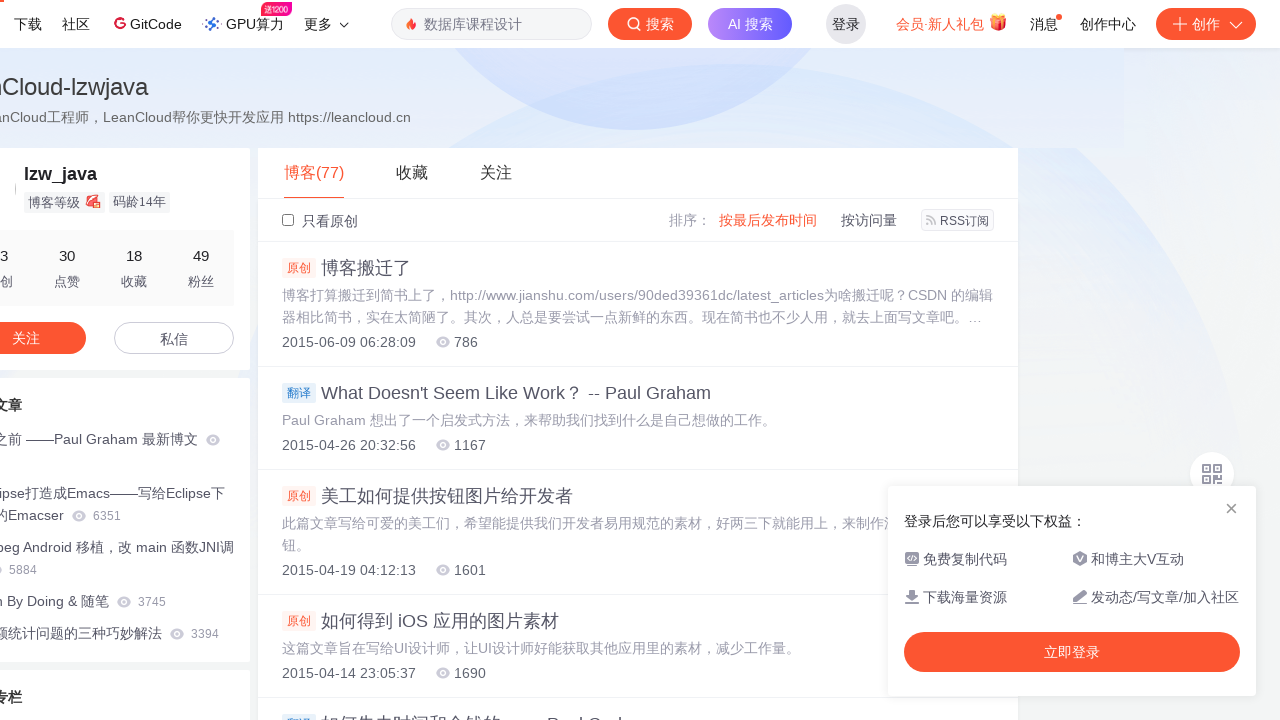

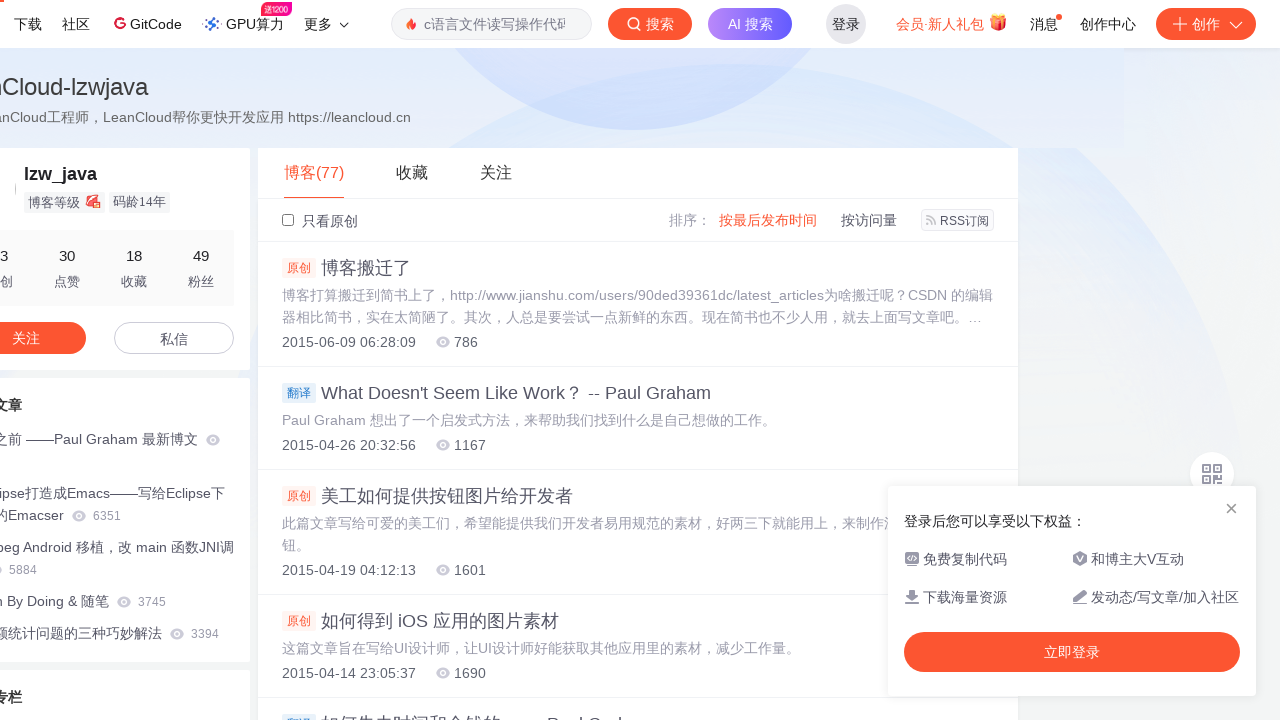